Tests the search filter functionality on a products table by searching for "Cherry" and verifying the filtered results

Starting URL: https://rahulshettyacademy.com/seleniumPractise/#/offers

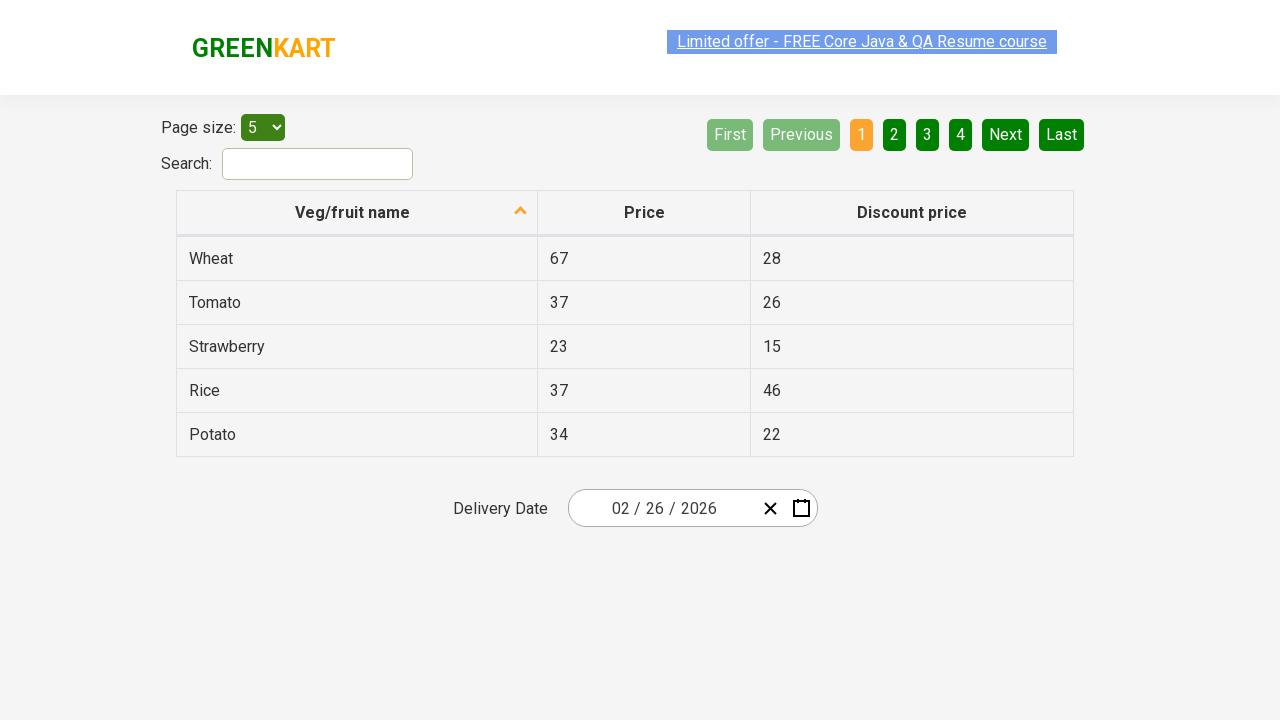

Entered 'Cherry' in the search field on #search-field
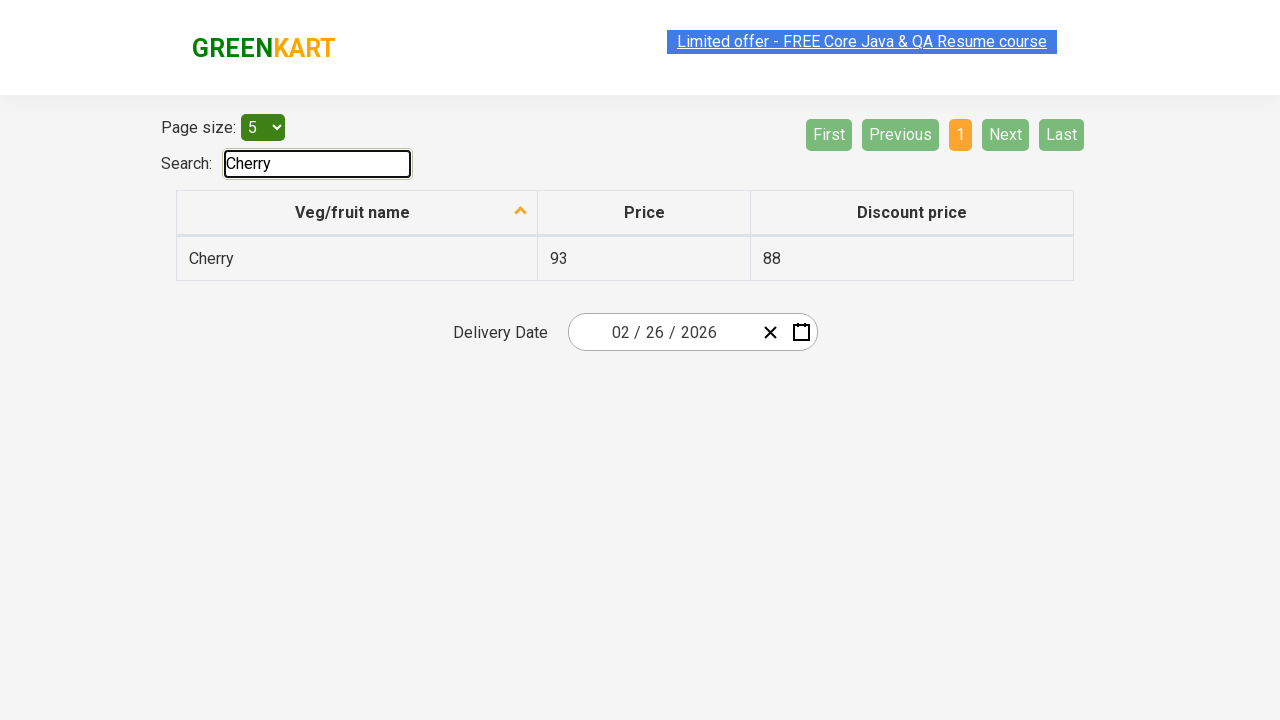

Waited for table to be filtered
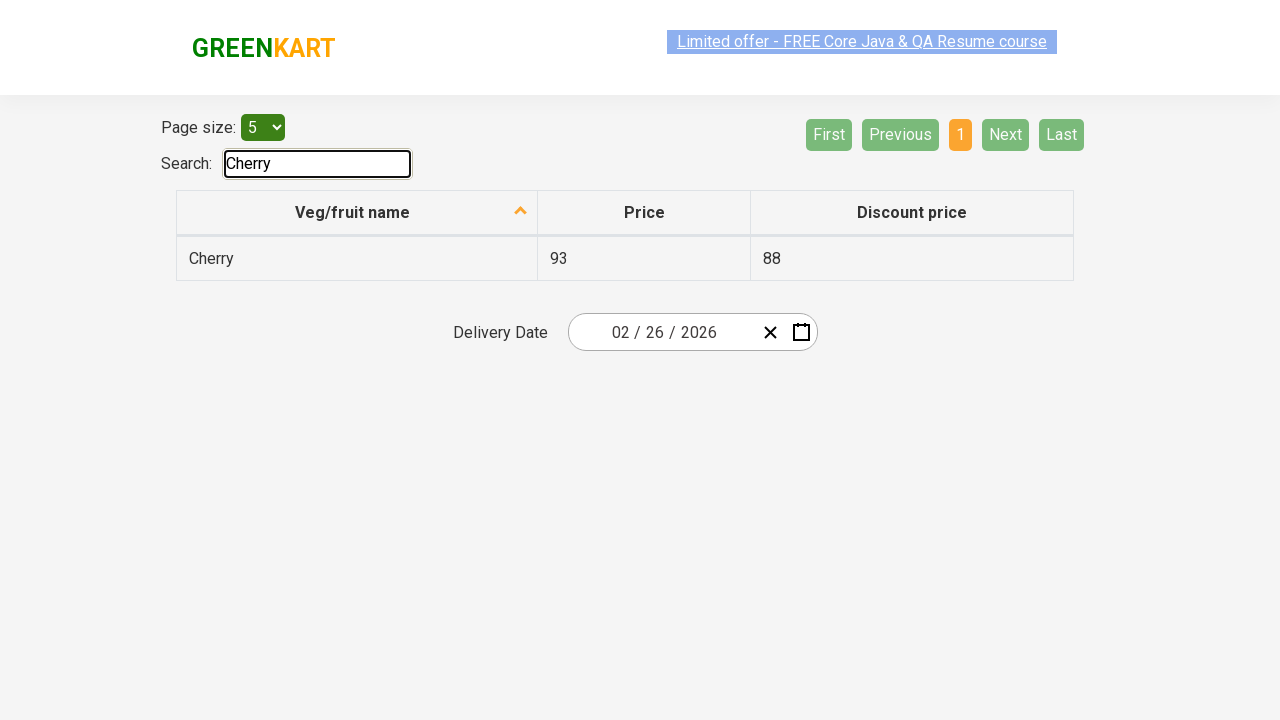

Retrieved filtered items from table
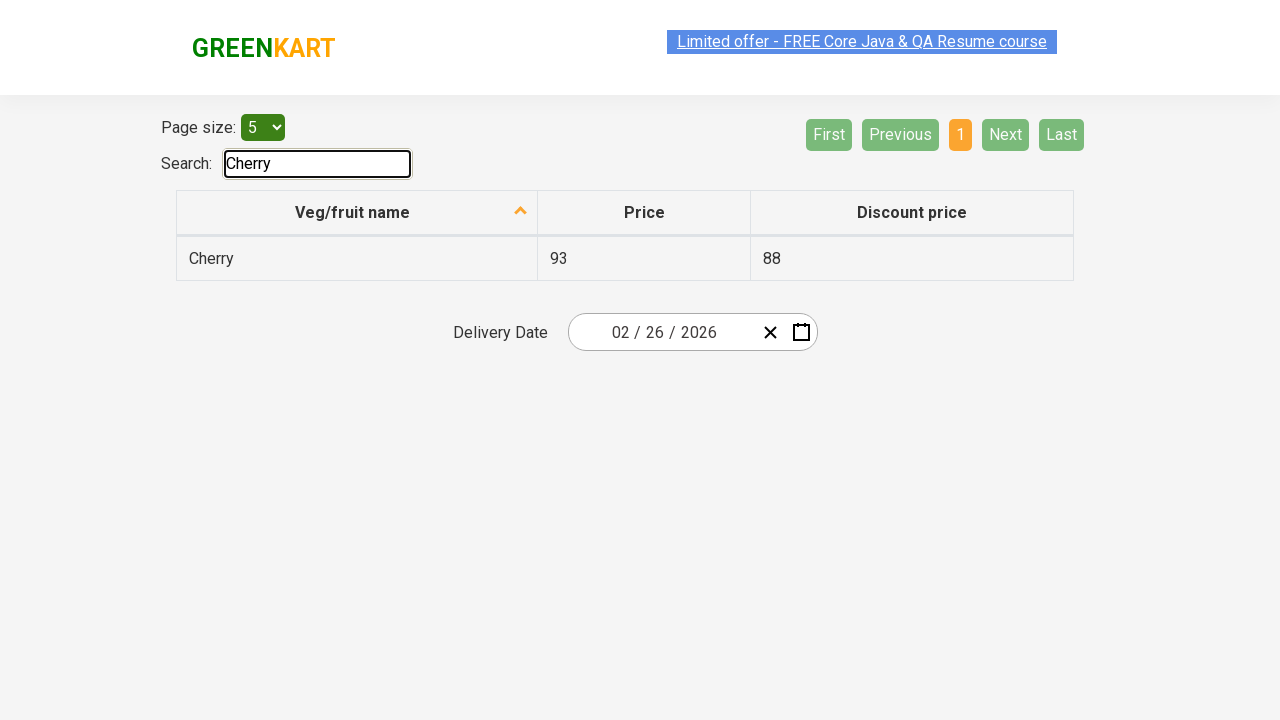

Verified filtered item 'Cherry' contains 'Cherry'
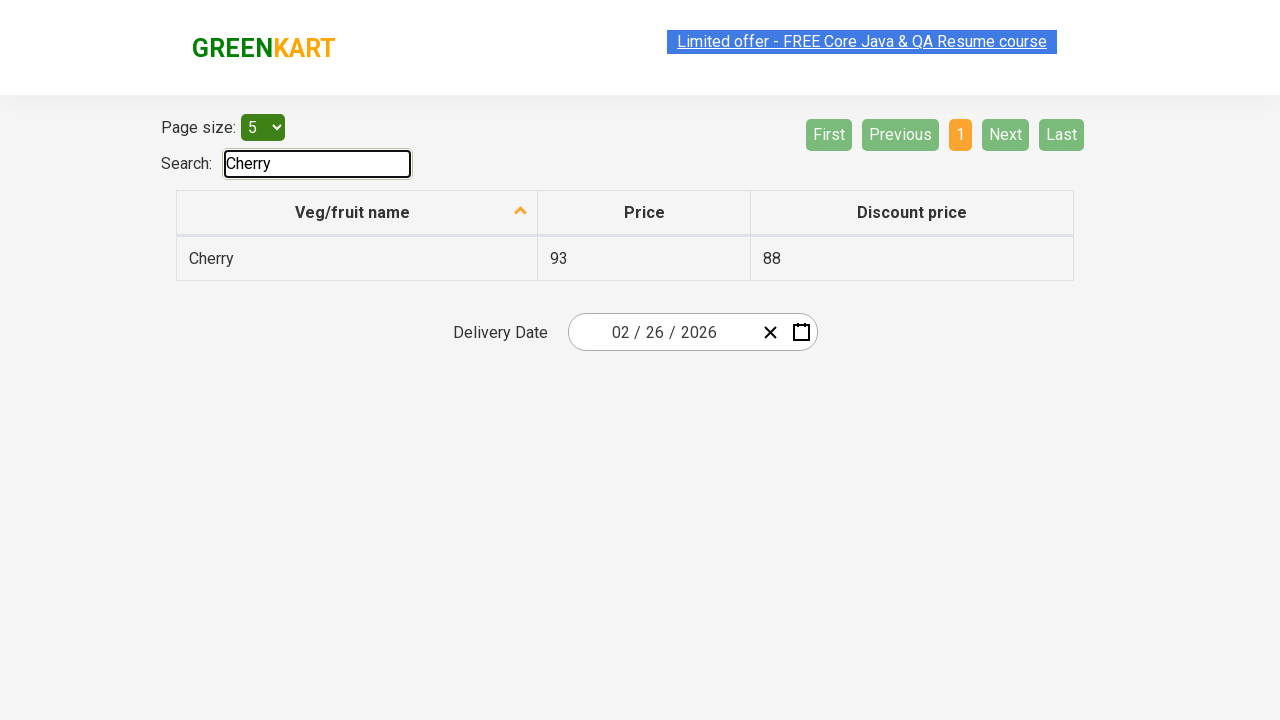

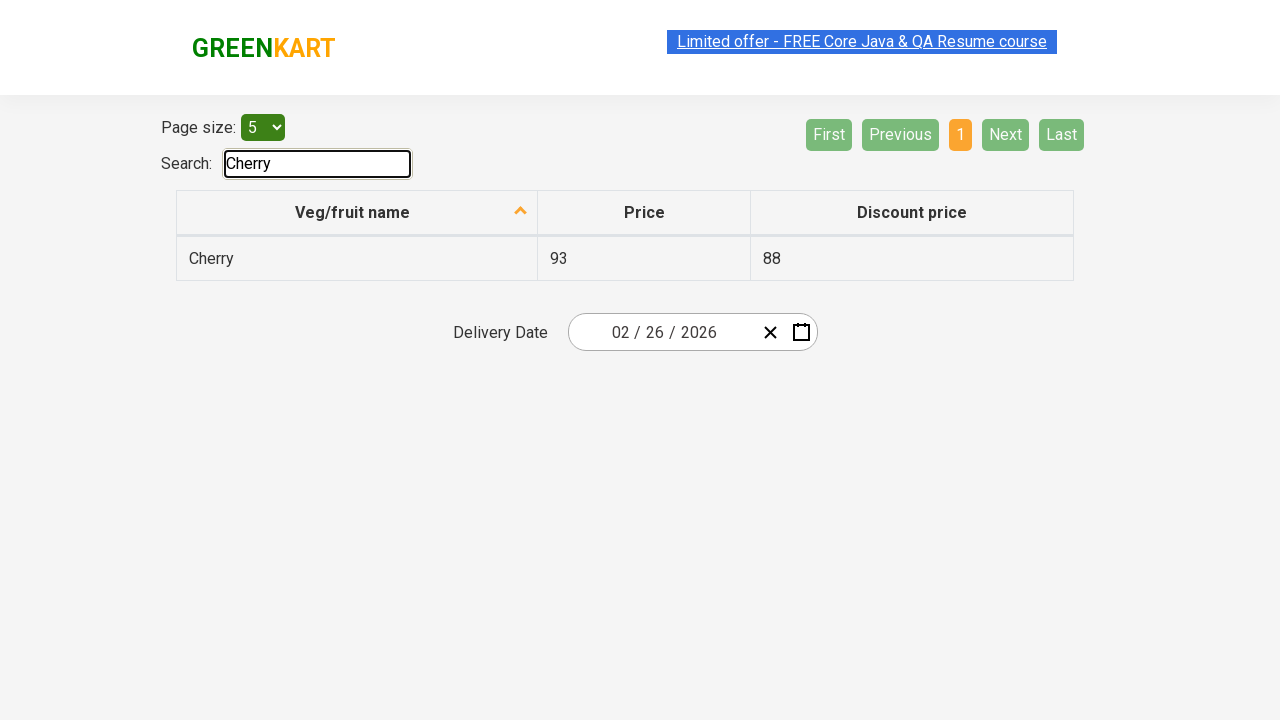